Tests that todo data persists after page reload by creating items, marking one complete, and reloading the page.

Starting URL: https://demo.playwright.dev/todomvc

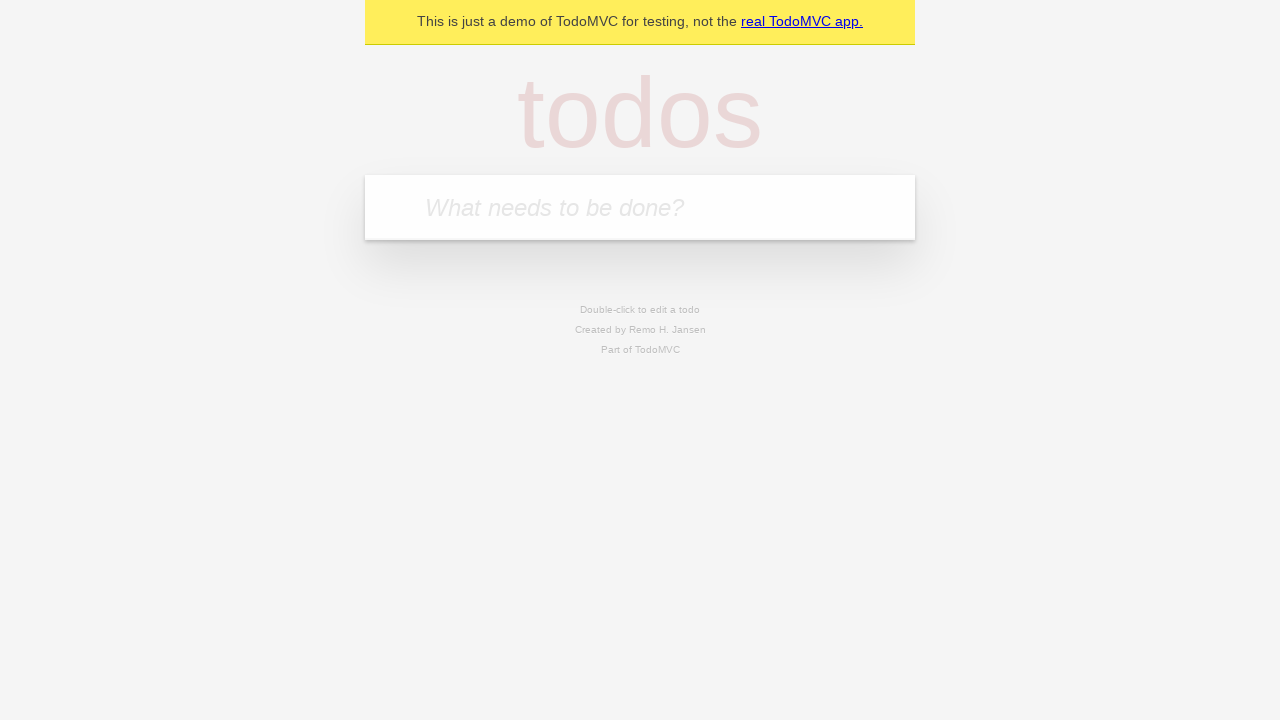

Filled todo input with 'buy some cheese' on internal:attr=[placeholder="What needs to be done?"i]
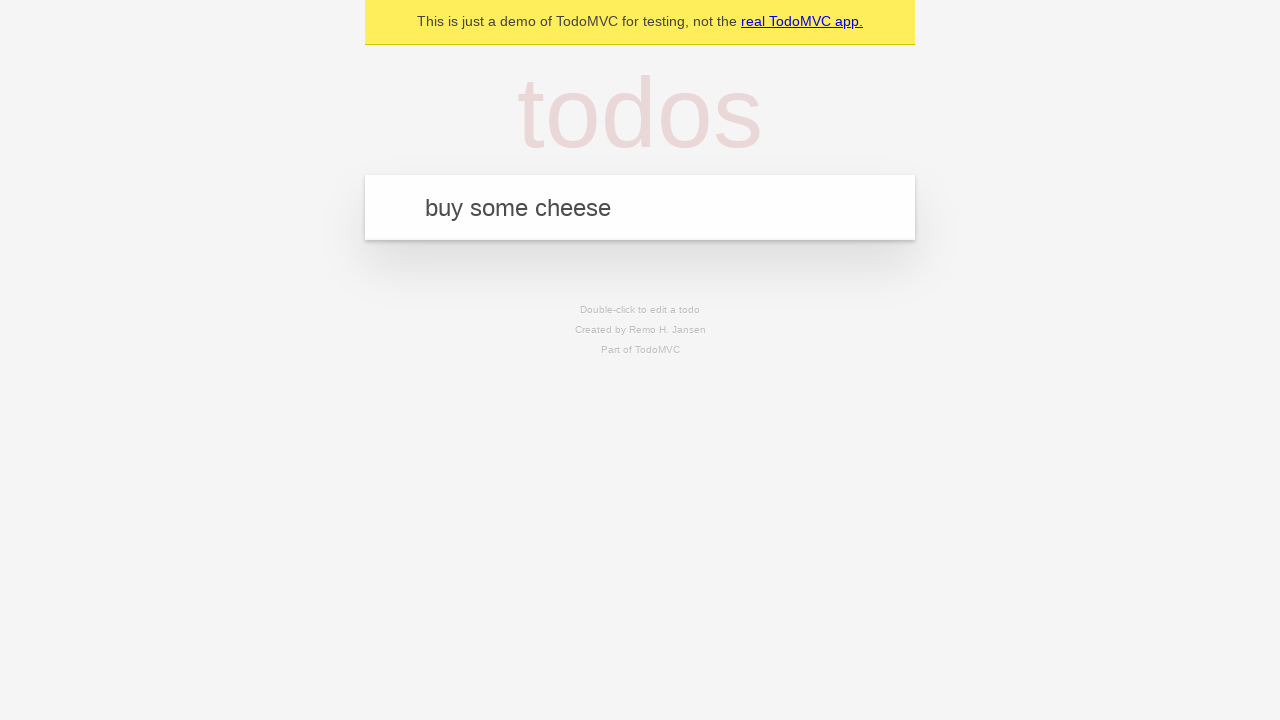

Pressed Enter to create first todo item on internal:attr=[placeholder="What needs to be done?"i]
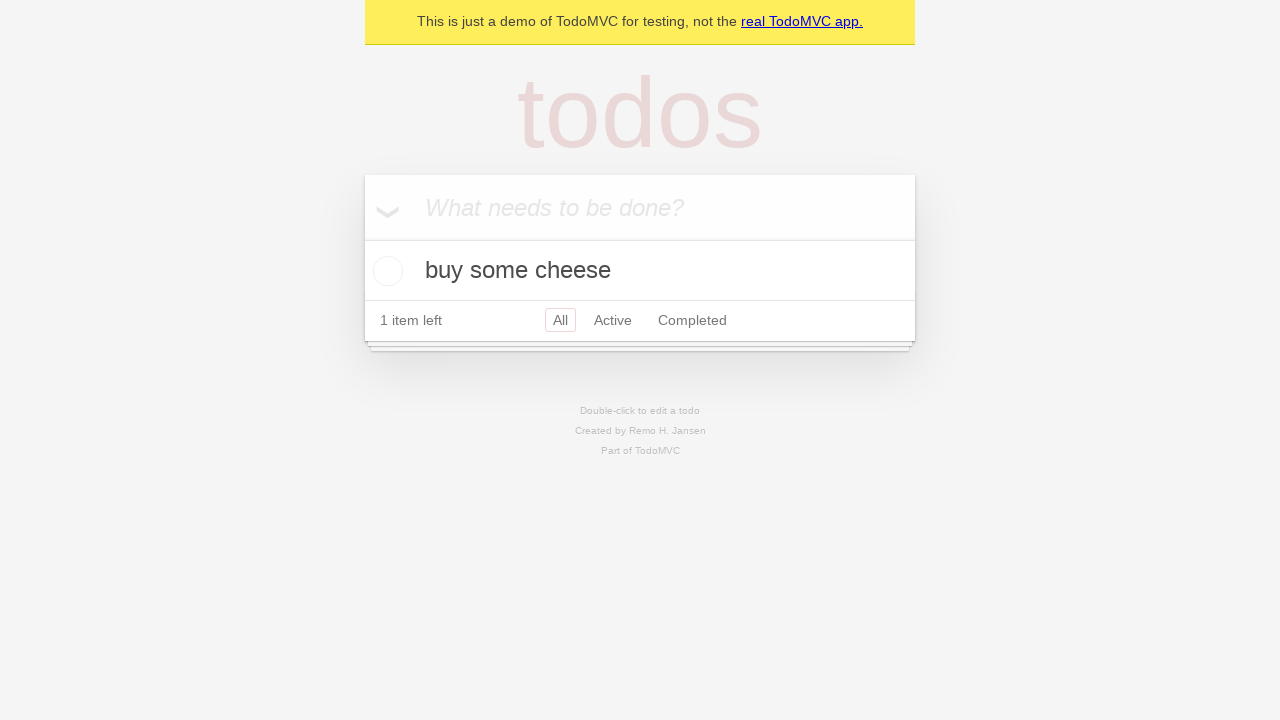

Filled todo input with 'feed the cat' on internal:attr=[placeholder="What needs to be done?"i]
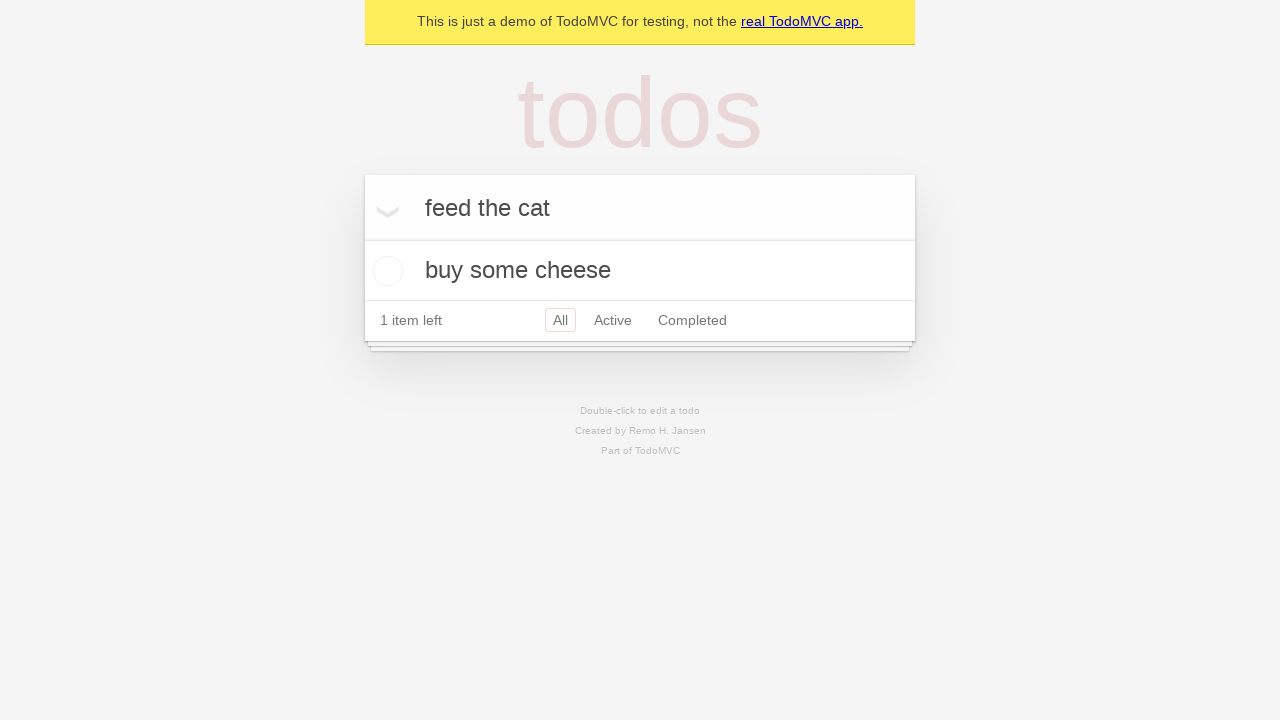

Pressed Enter to create second todo item on internal:attr=[placeholder="What needs to be done?"i]
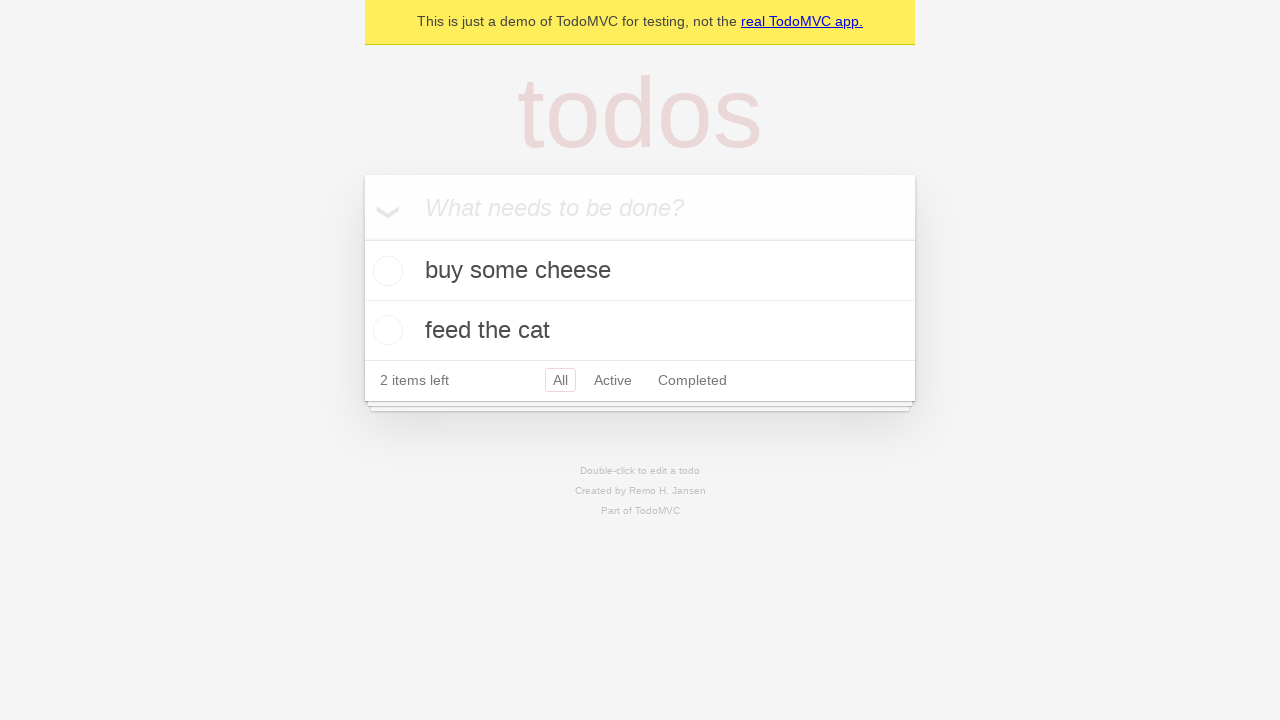

Waited for both todo items to appear on the page
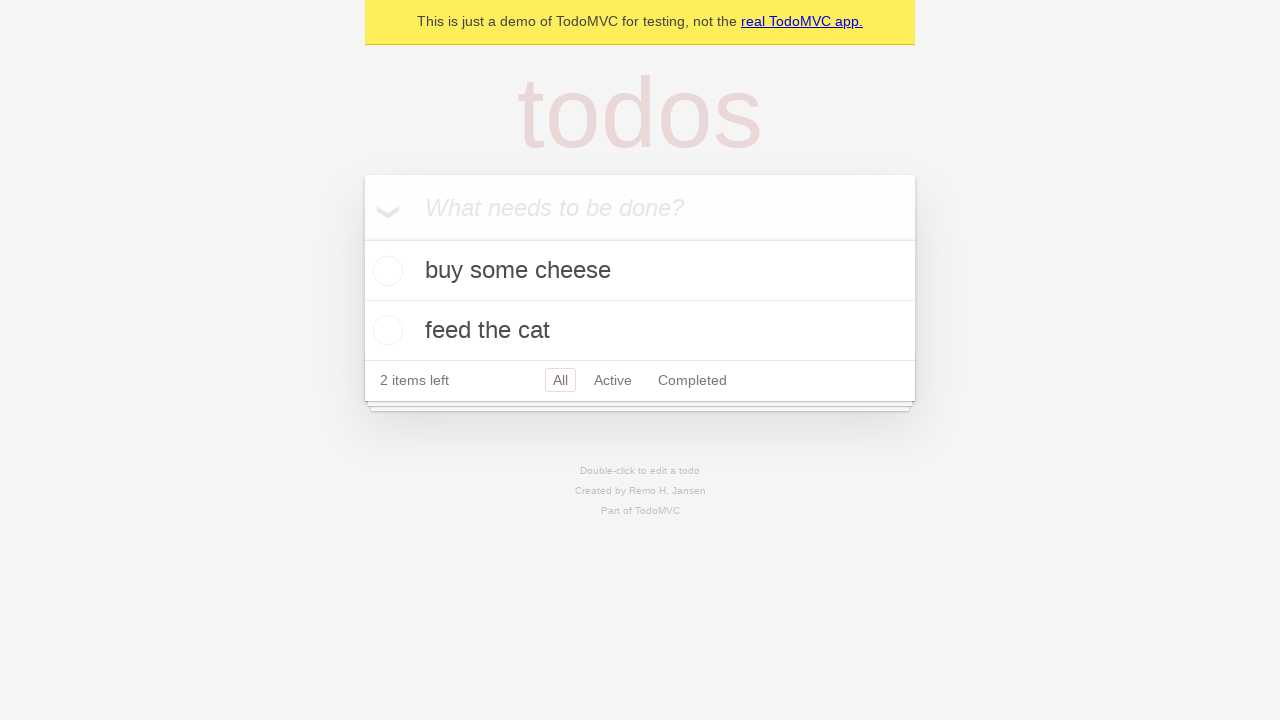

Located all todo items
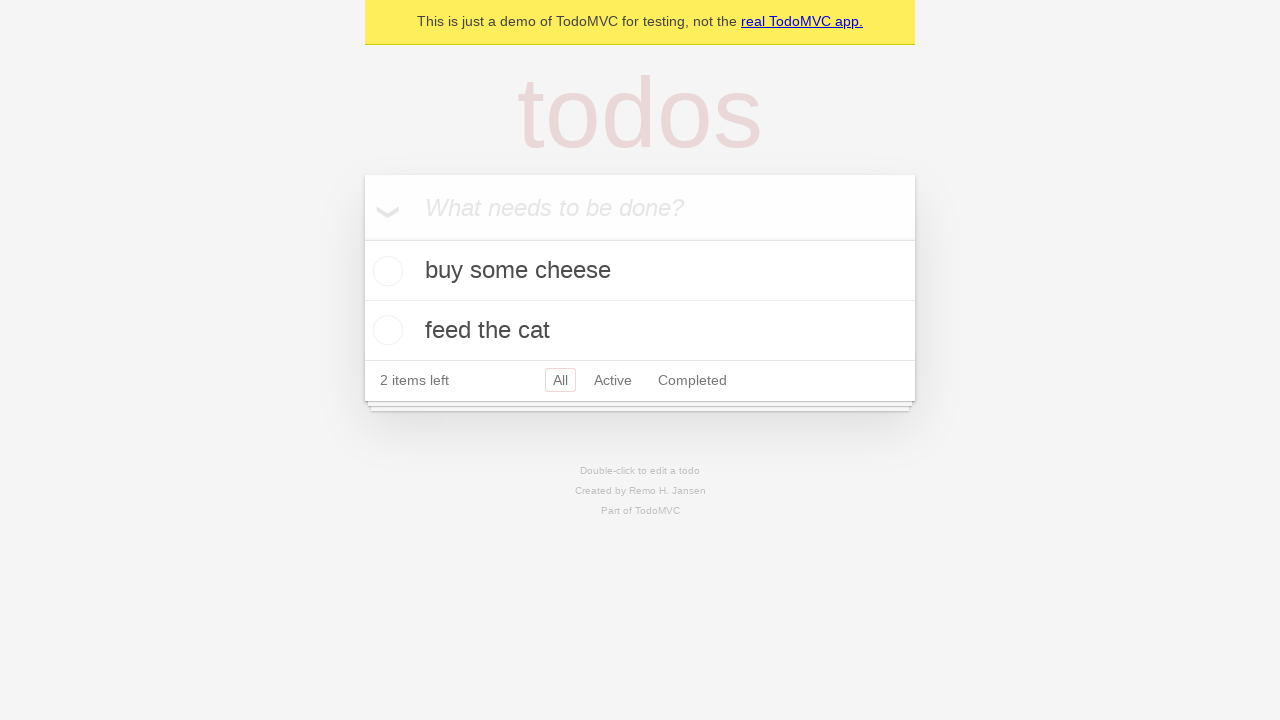

Located checkbox for first todo item
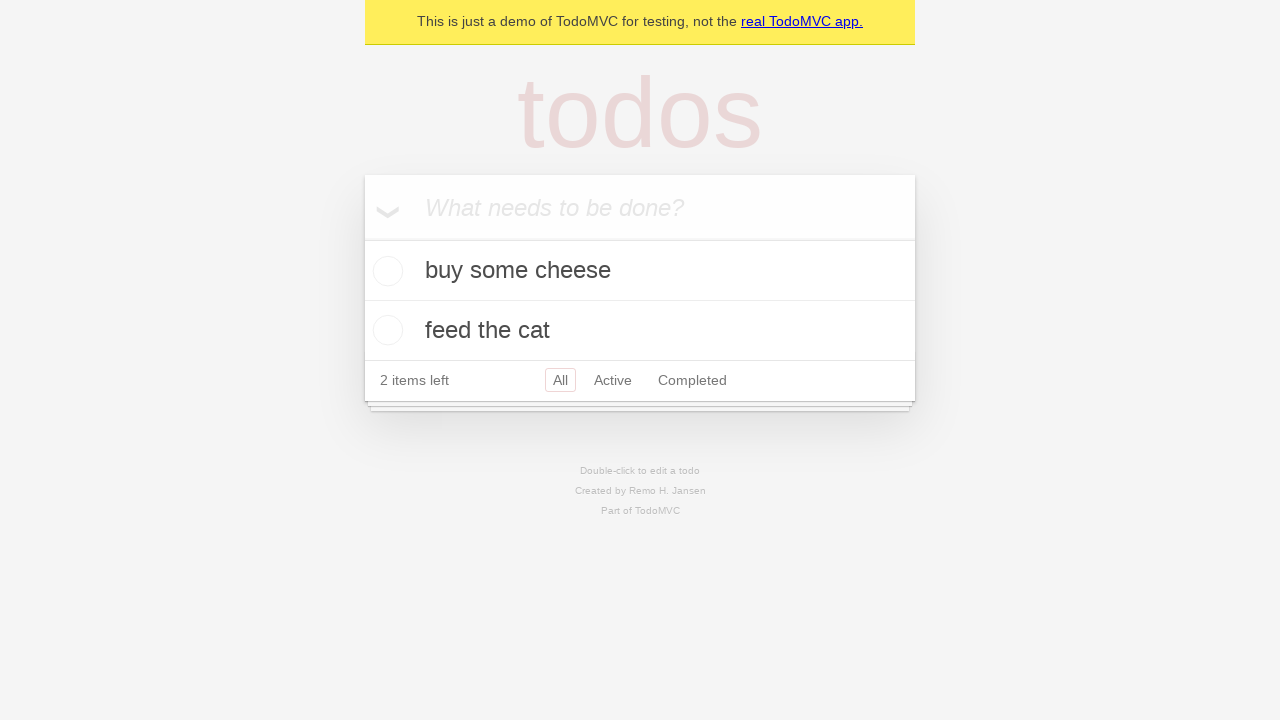

Marked first todo item as complete at (385, 271) on internal:testid=[data-testid="todo-item"s] >> nth=0 >> internal:role=checkbox
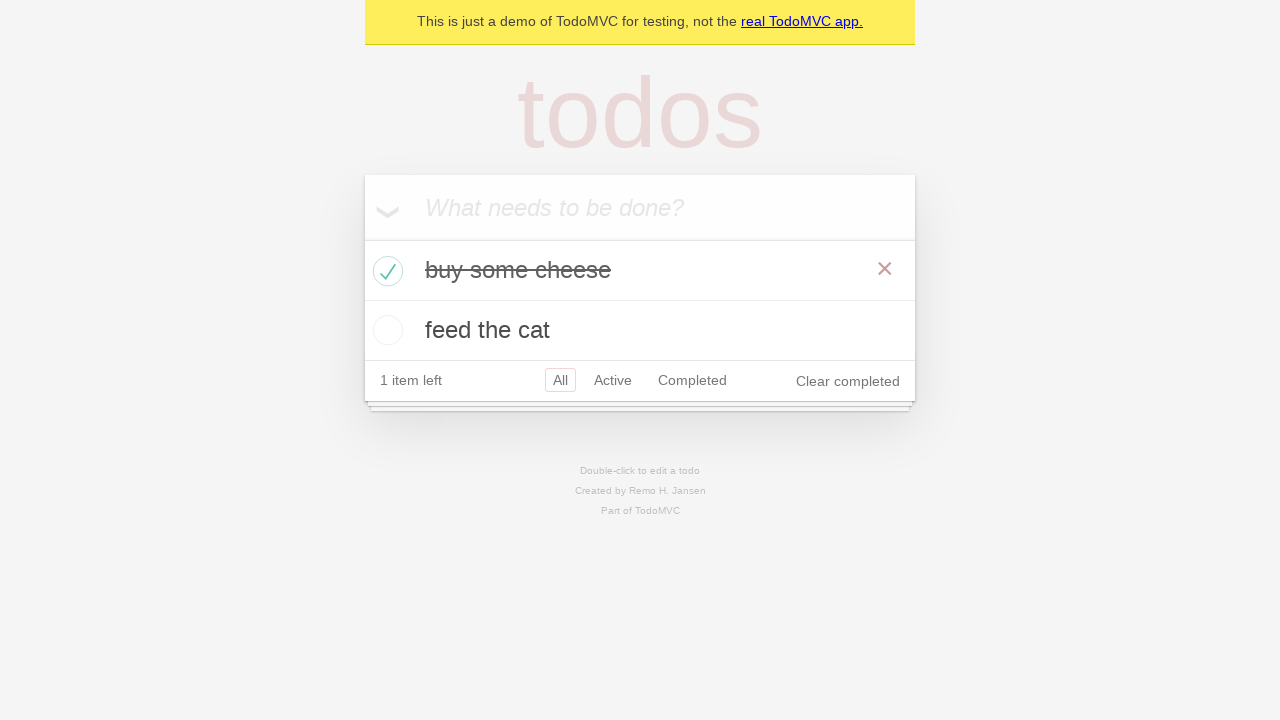

Reloaded the page to test data persistence
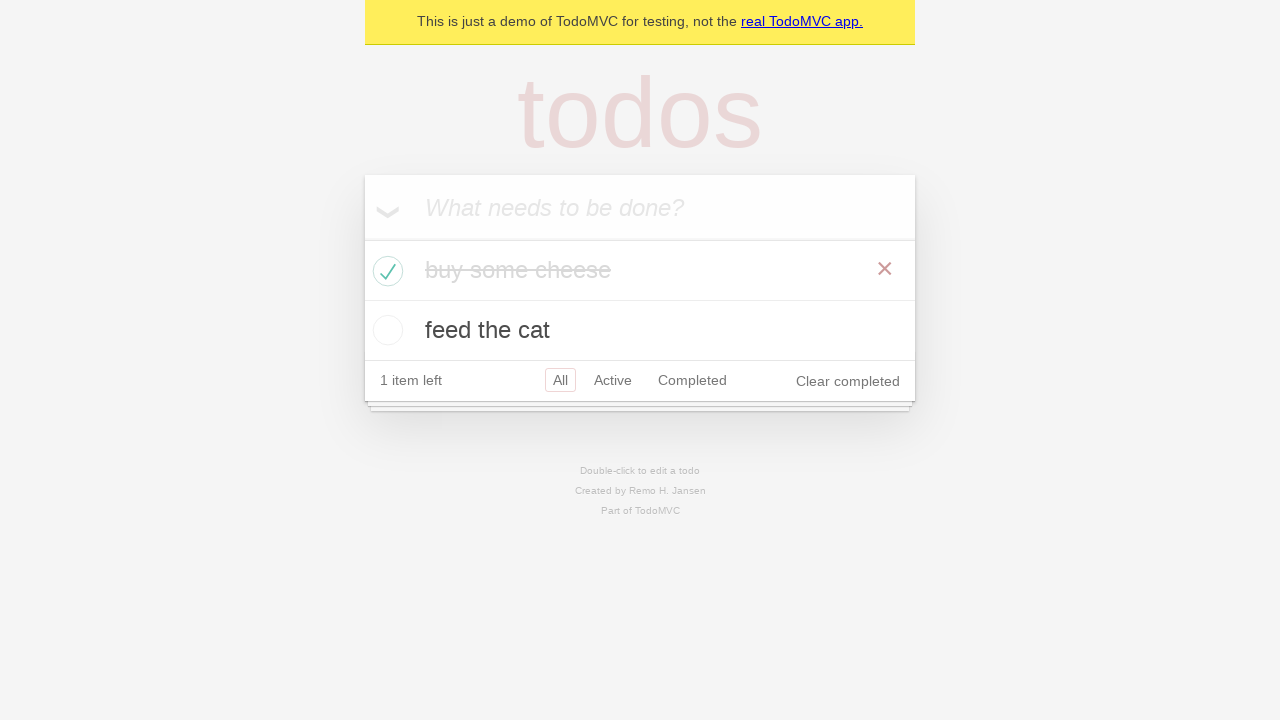

Verified that both todo items persisted after page reload
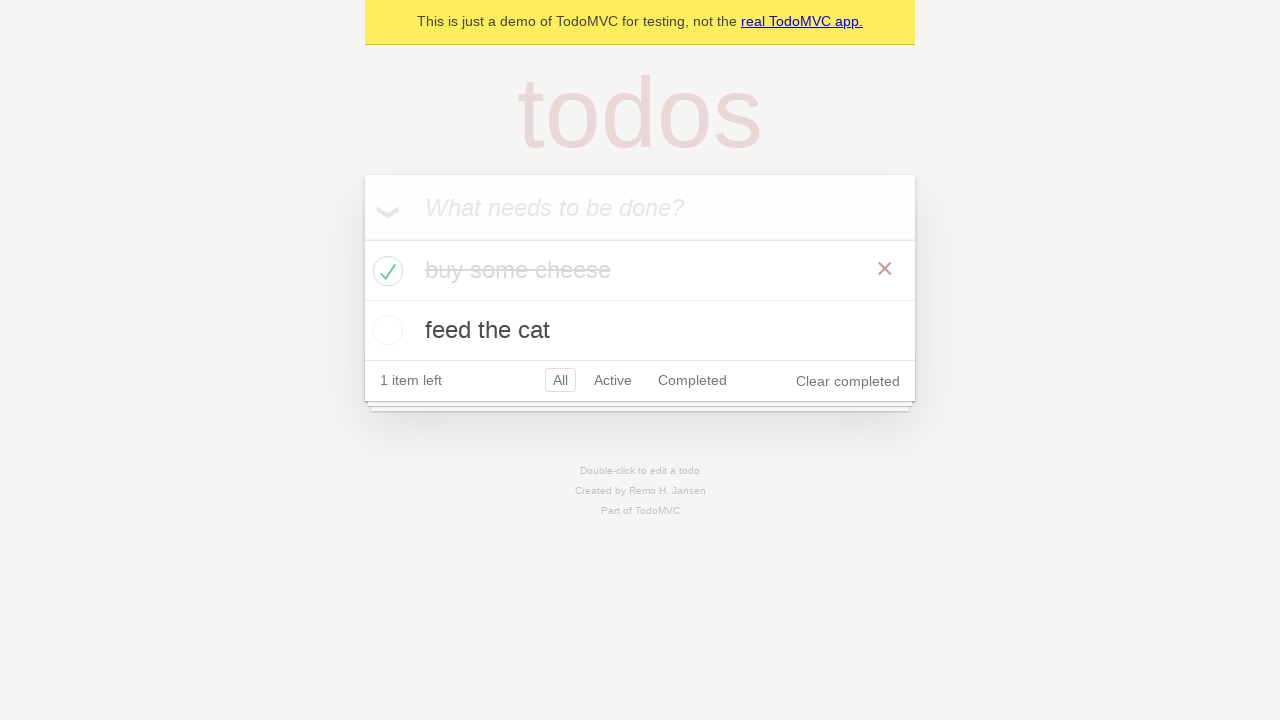

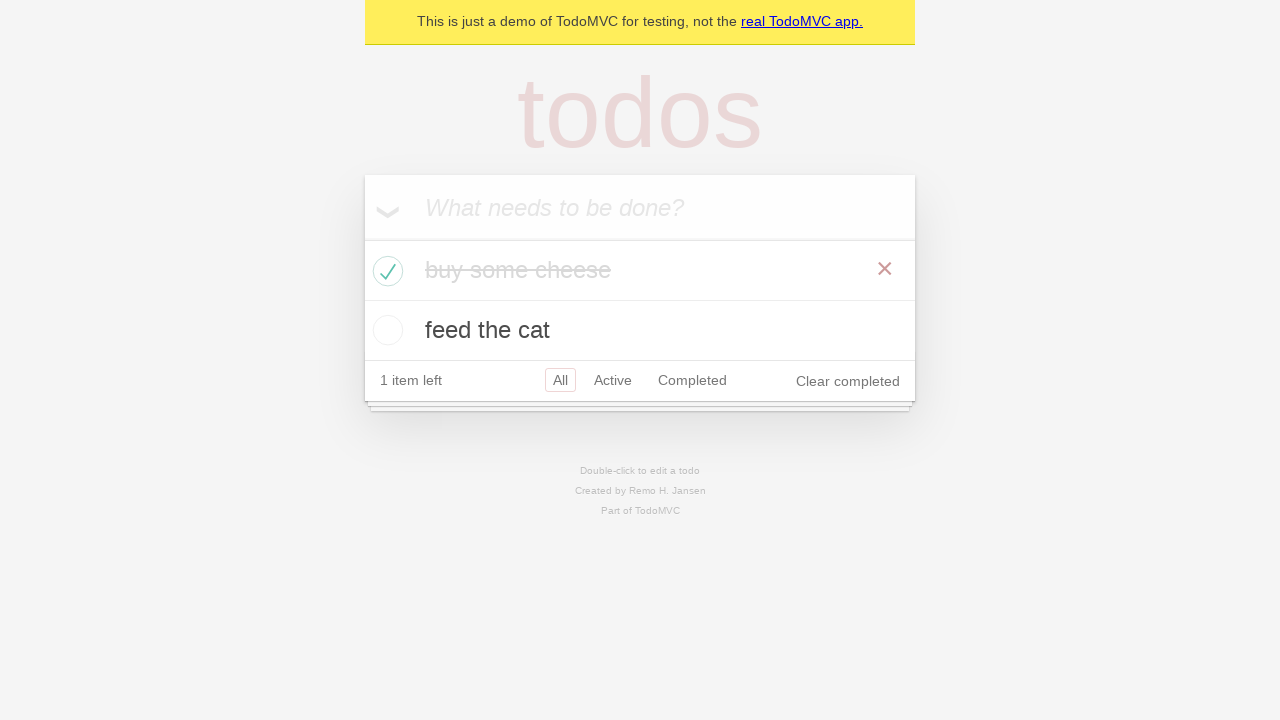